Tests dropdown selection functionality on a contact form by selecting "India" from a country dropdown and verifying the selection

Starting URL: https://www.qtpselenium.com/contact-us

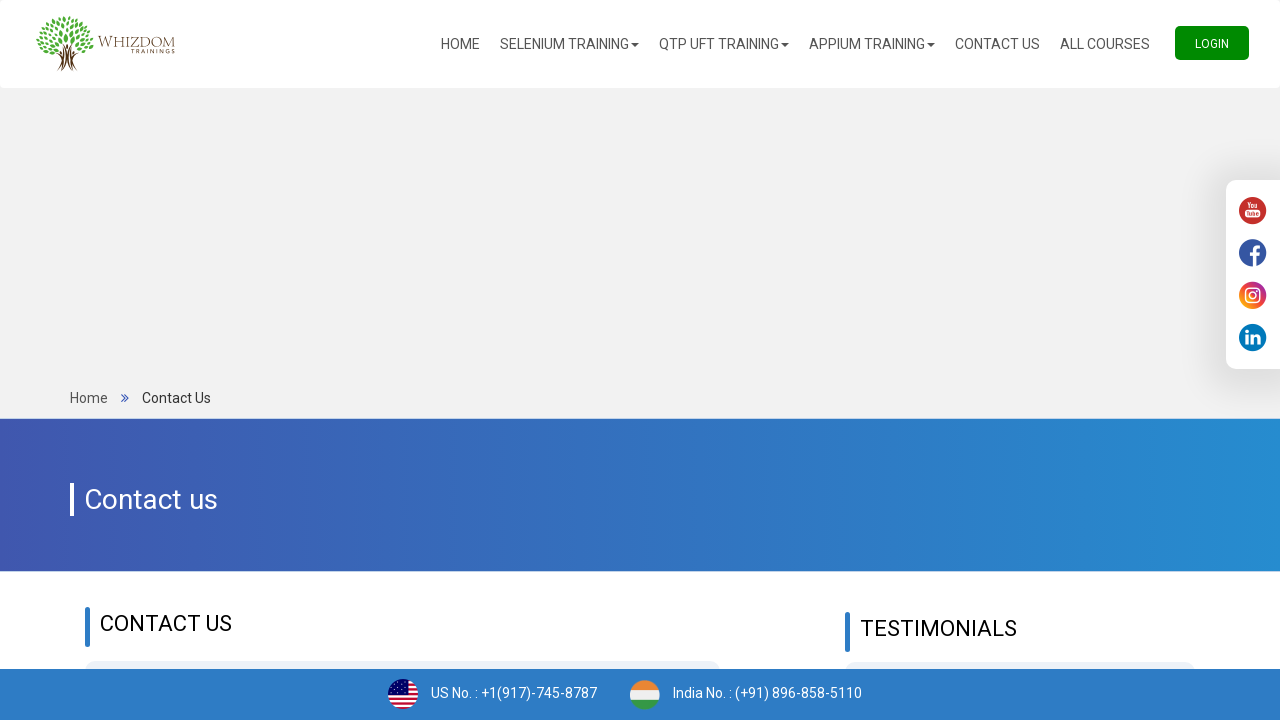

Country dropdown element is now visible
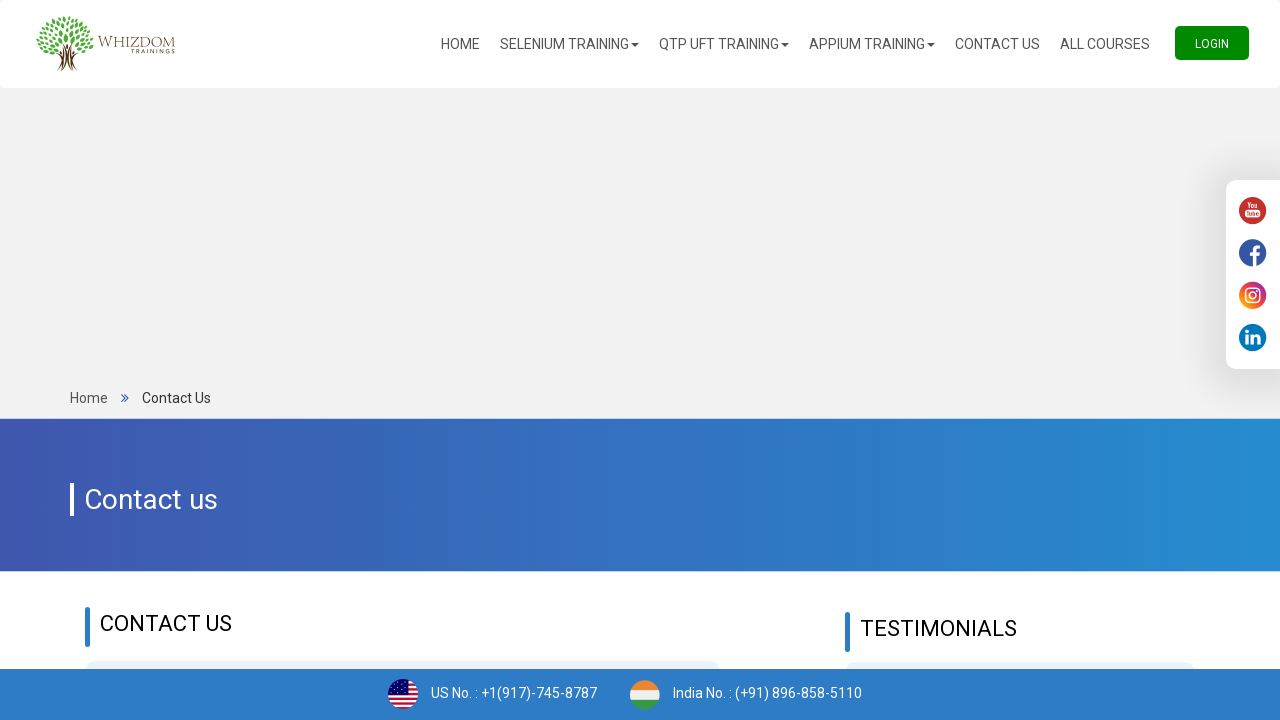

Selected 'India' from the country dropdown on select[name='country_id']
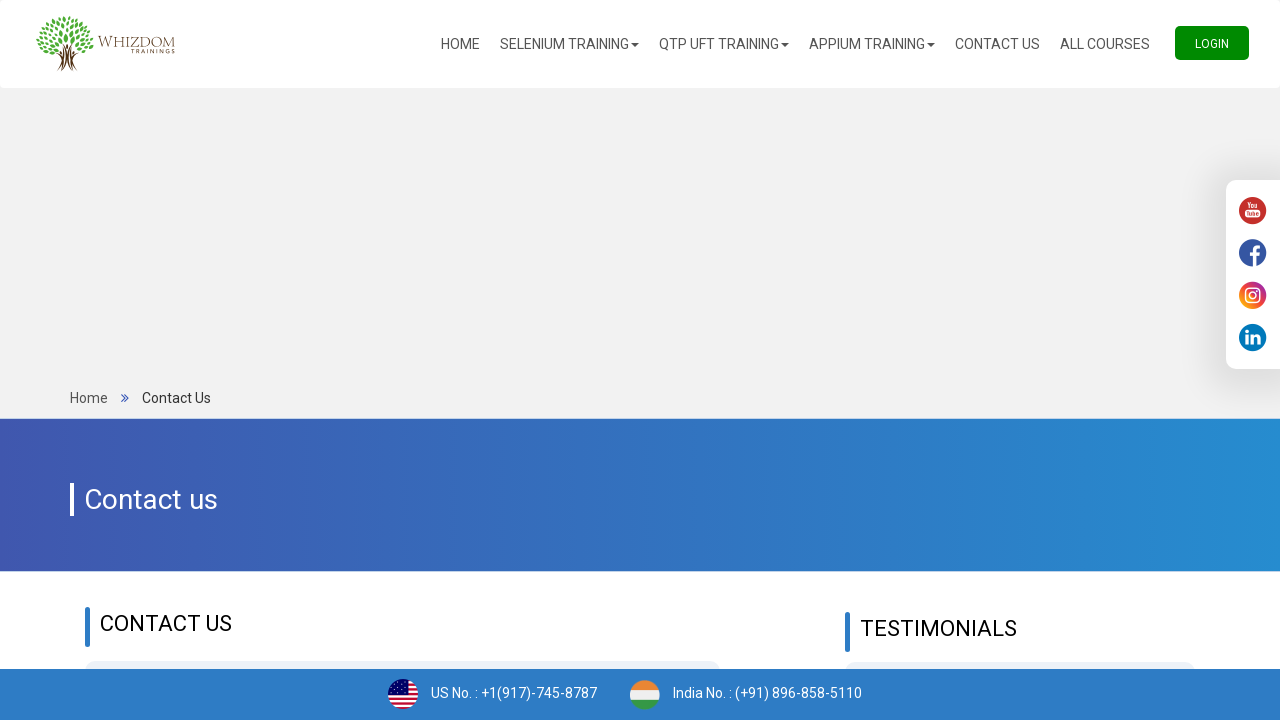

Retrieved selected country dropdown value: 106
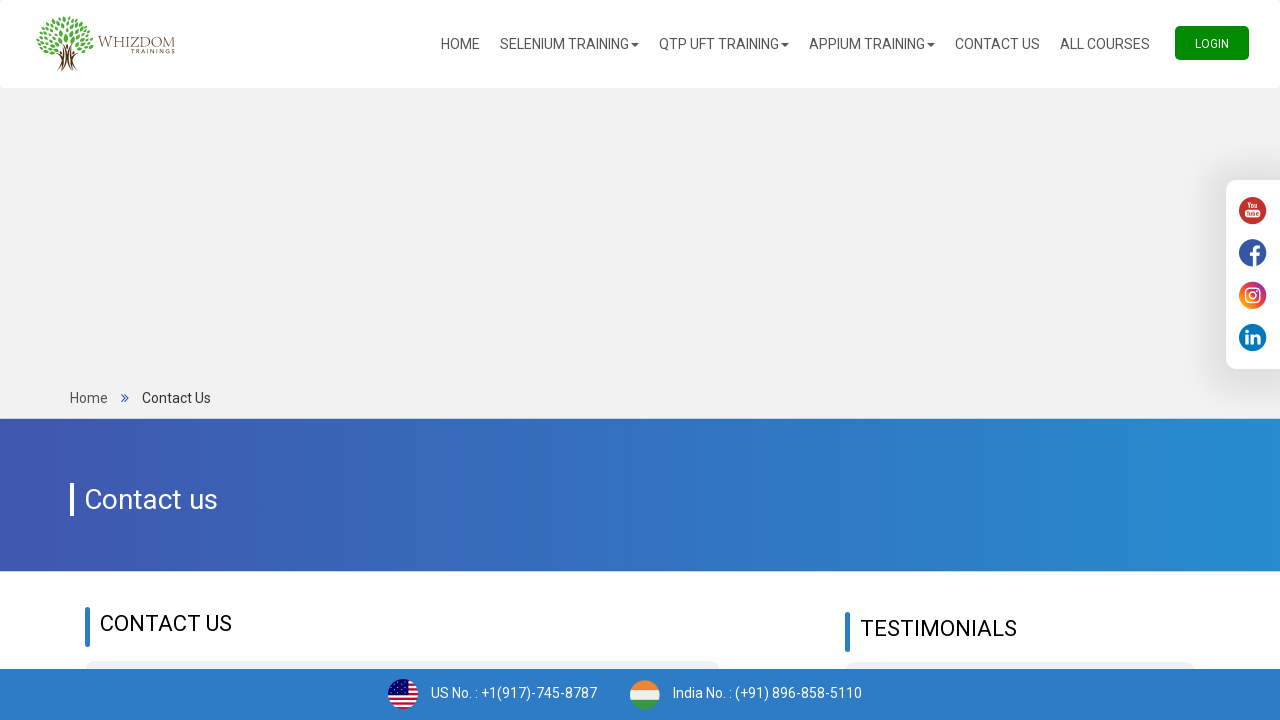

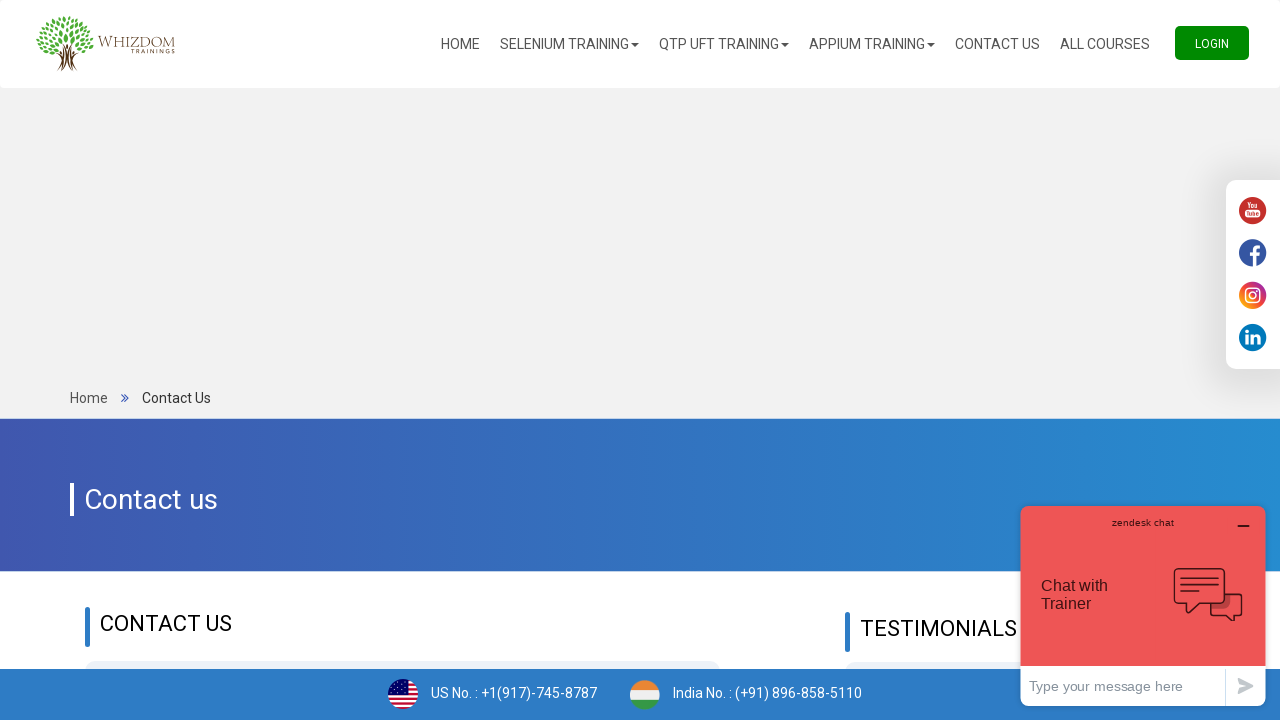